Tests static dropdown selection by selecting 'Option1' from a dropdown menu on a practice automation page

Starting URL: https://rahulshettyacademy.com/AutomationPractice/

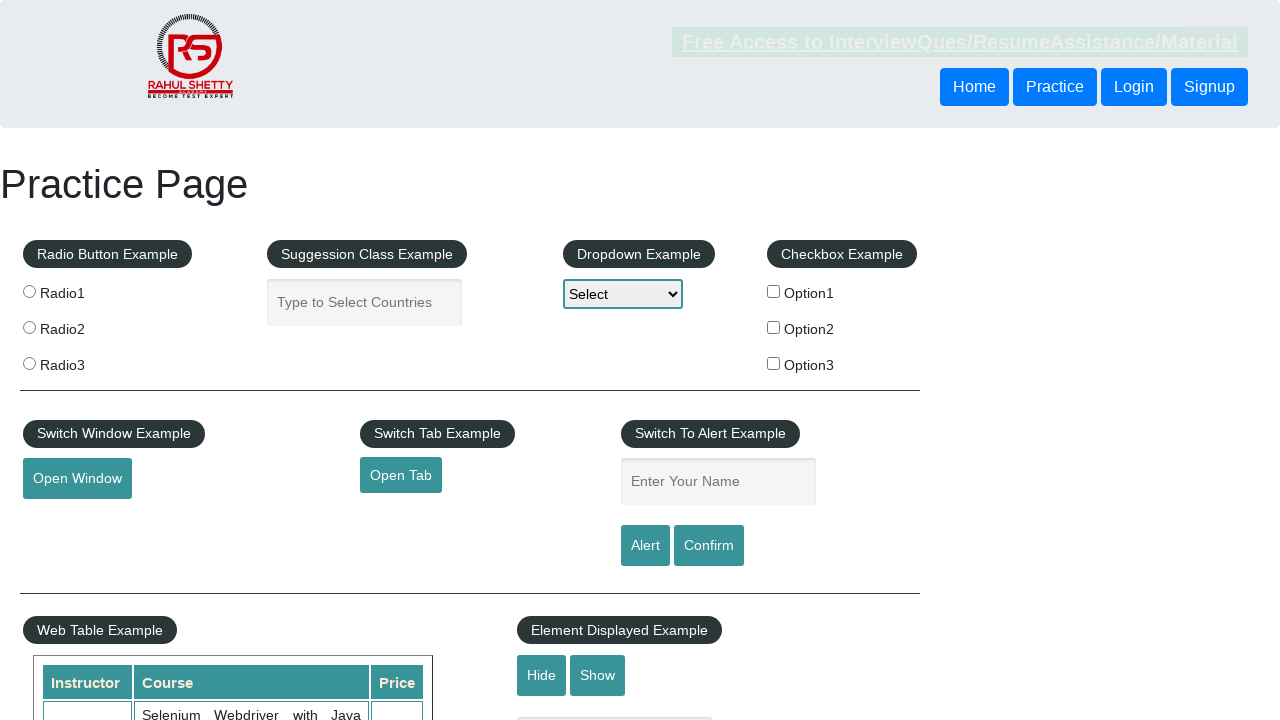

Navigated to practice automation page
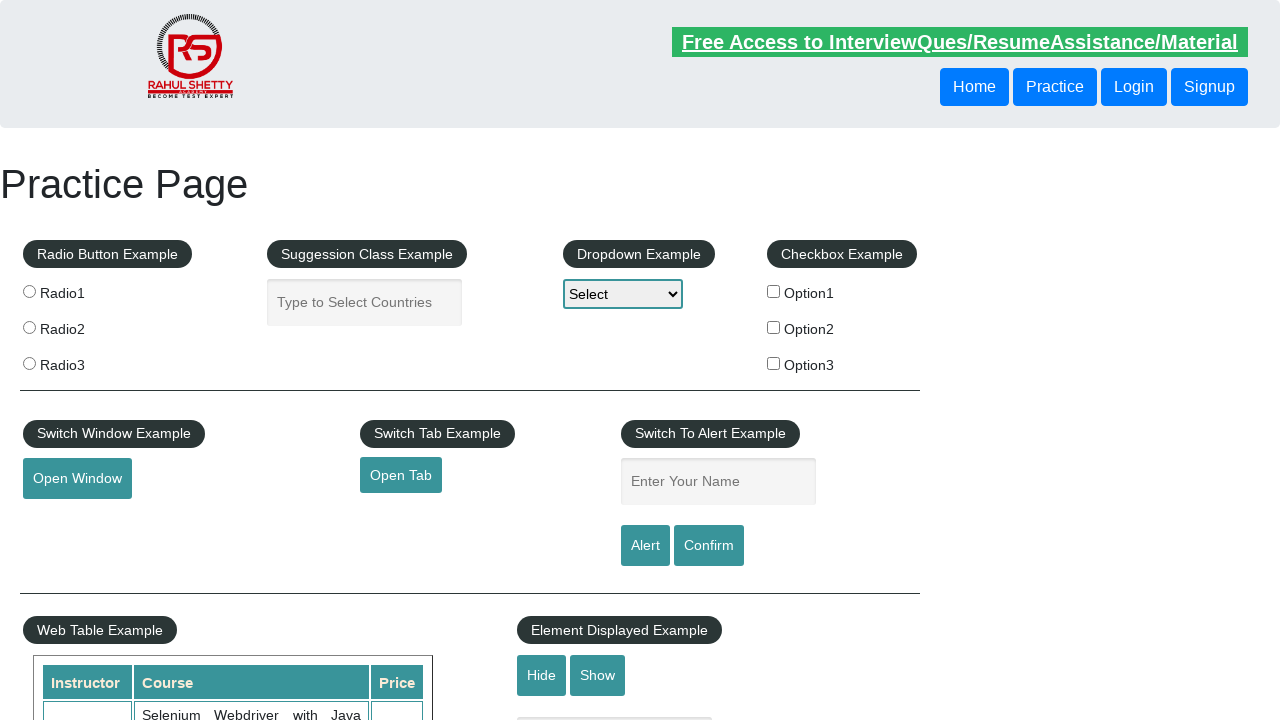

Selected 'Option1' from static dropdown menu on select#dropdown-class-example
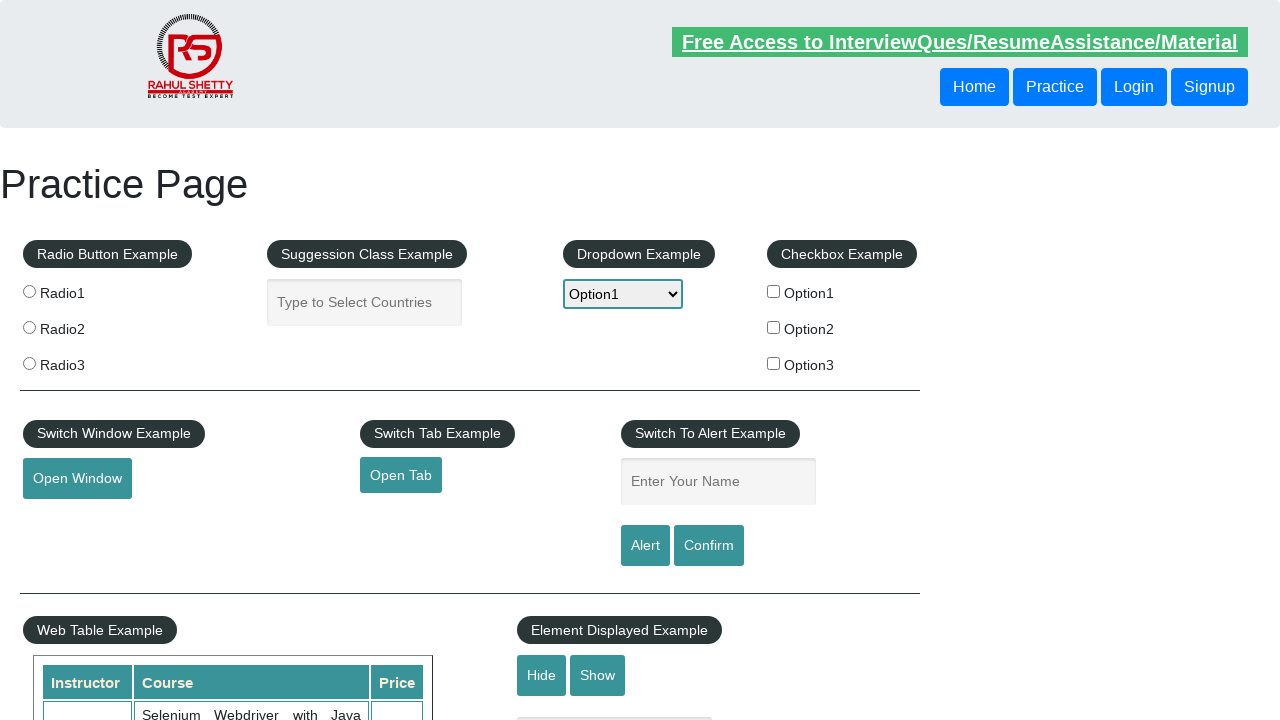

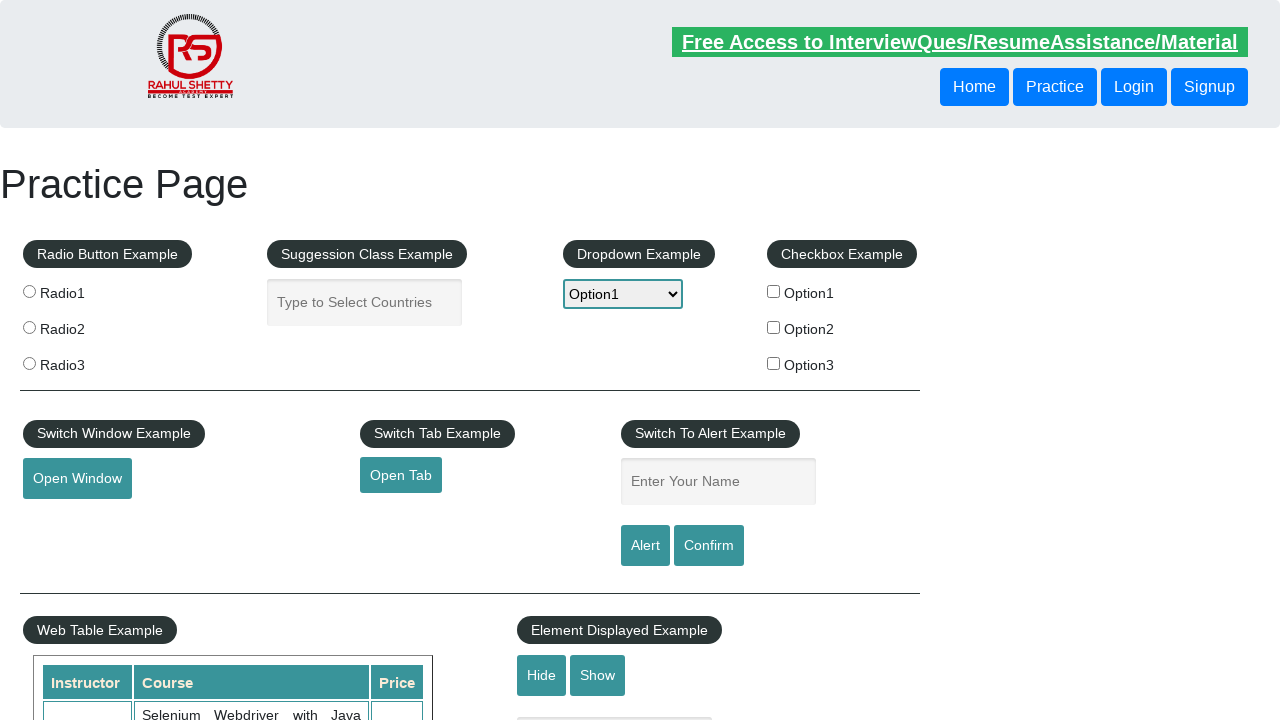